Tests JavaScript alert dialog handling by triggering a prompt dialog, entering text, and verifying the entered text is displayed on the page

Starting URL: https://www.lambdatest.com/selenium-playground/javascript-alert-box-demo

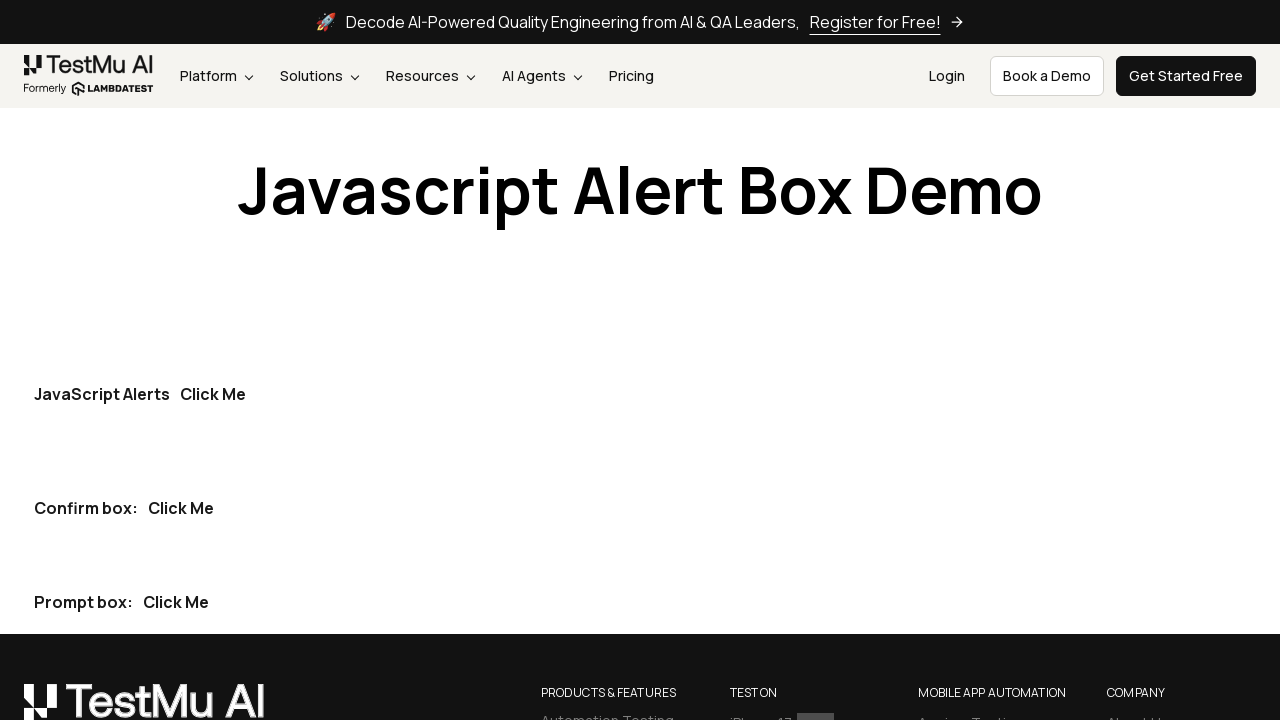

Set up dialog handler to accept prompt with 'Amol'
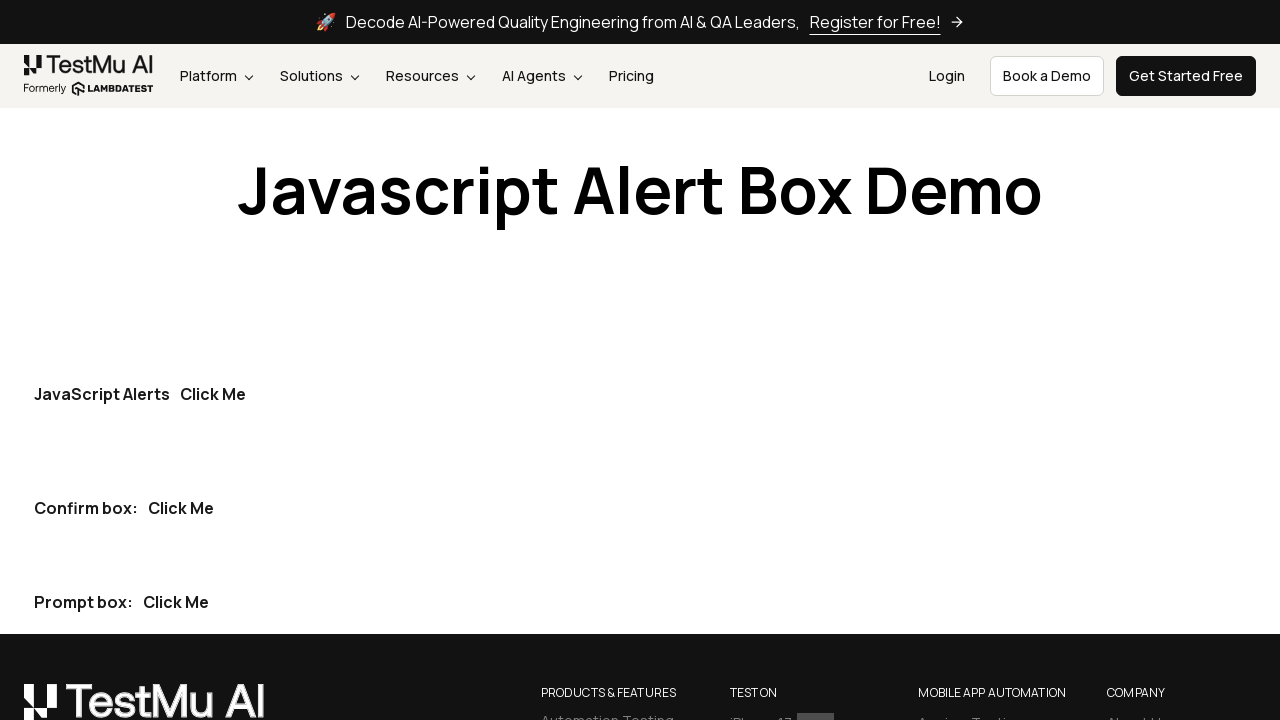

Clicked the 3rd 'Click Me' button to trigger prompt dialog at (176, 602) on button:has-text('Click Me') >> nth=2
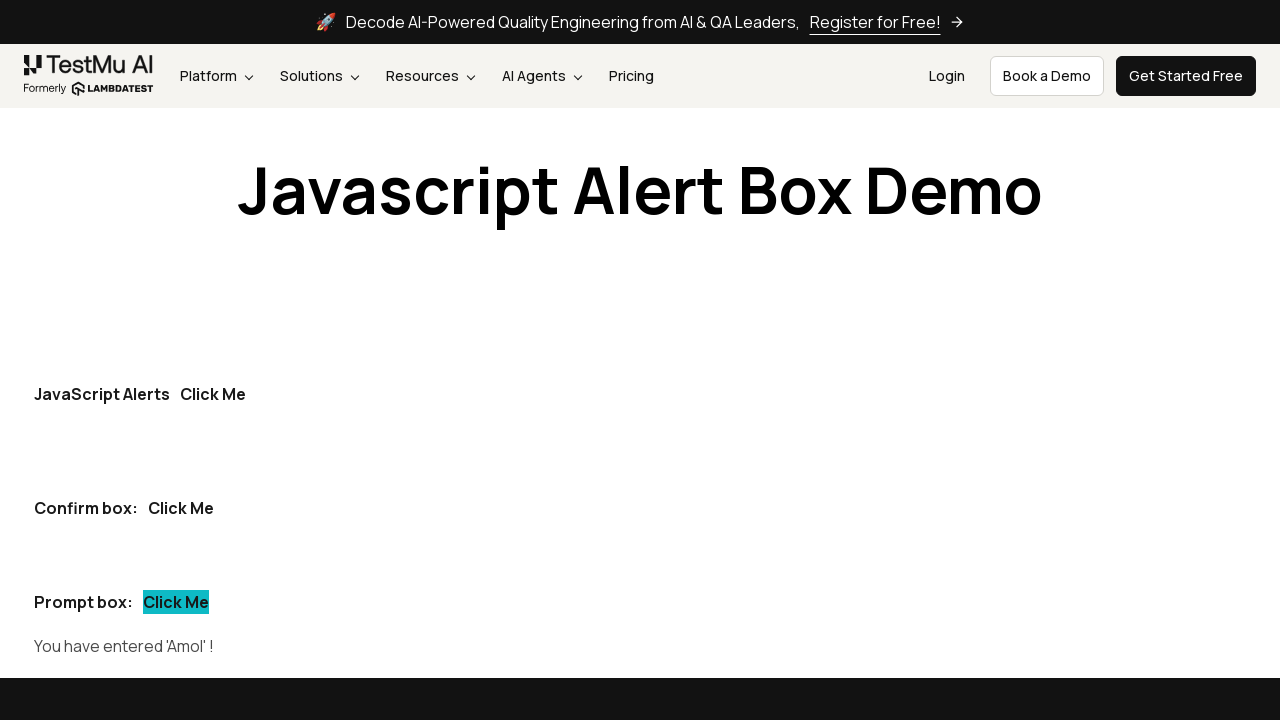

Verified that 'Amol' is displayed in the prompt demo result
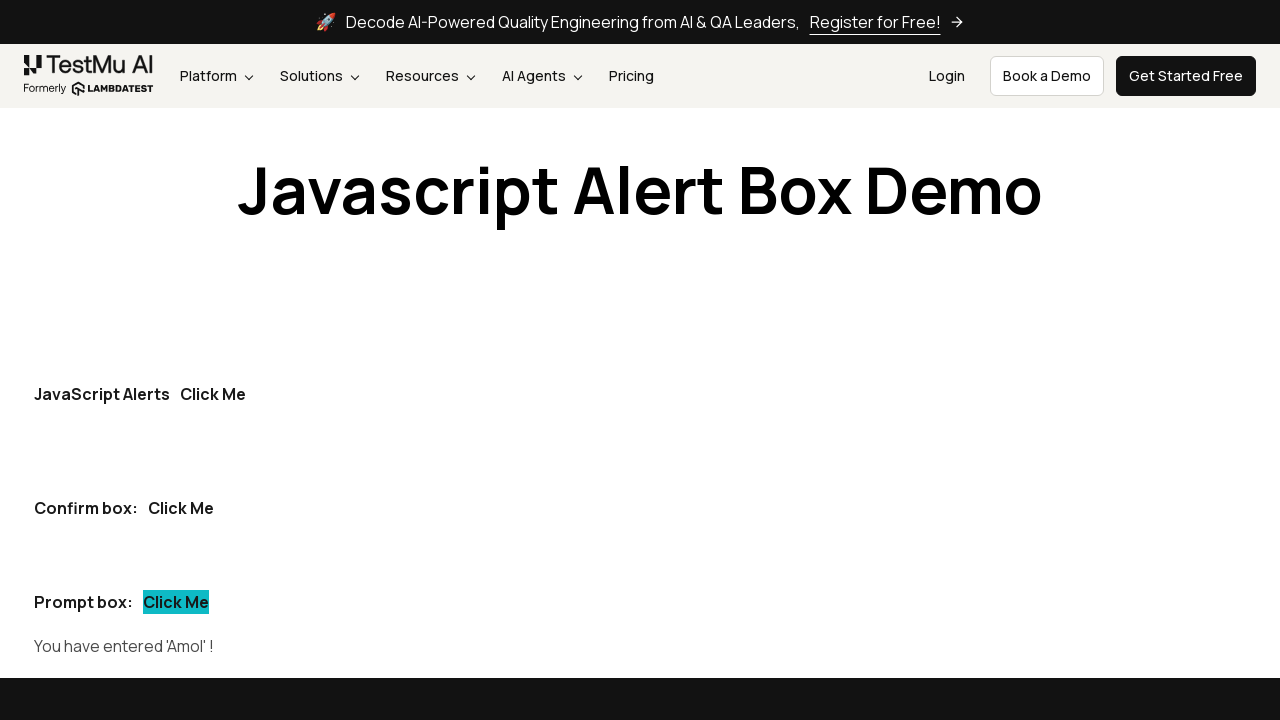

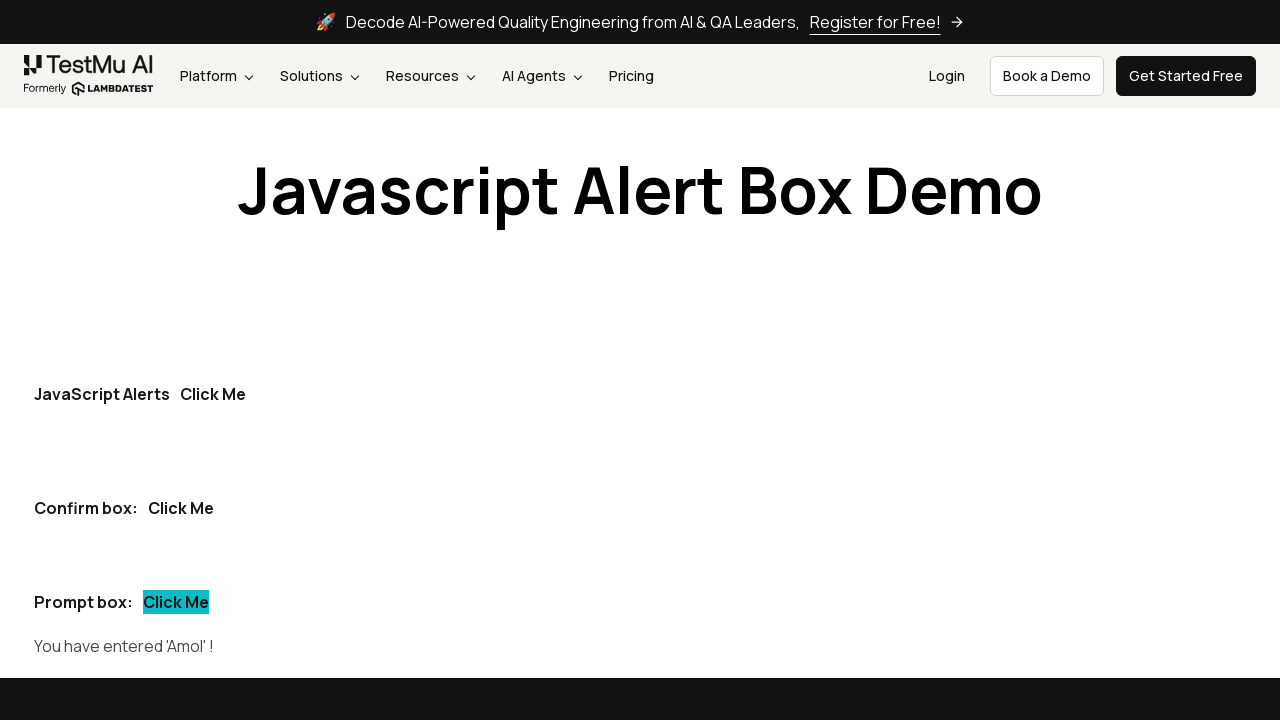